Tests dynamic page behavior without using waits, expecting element to not be immediately available

Starting URL: https://www.selenium.dev/selenium/web/dynamic.html

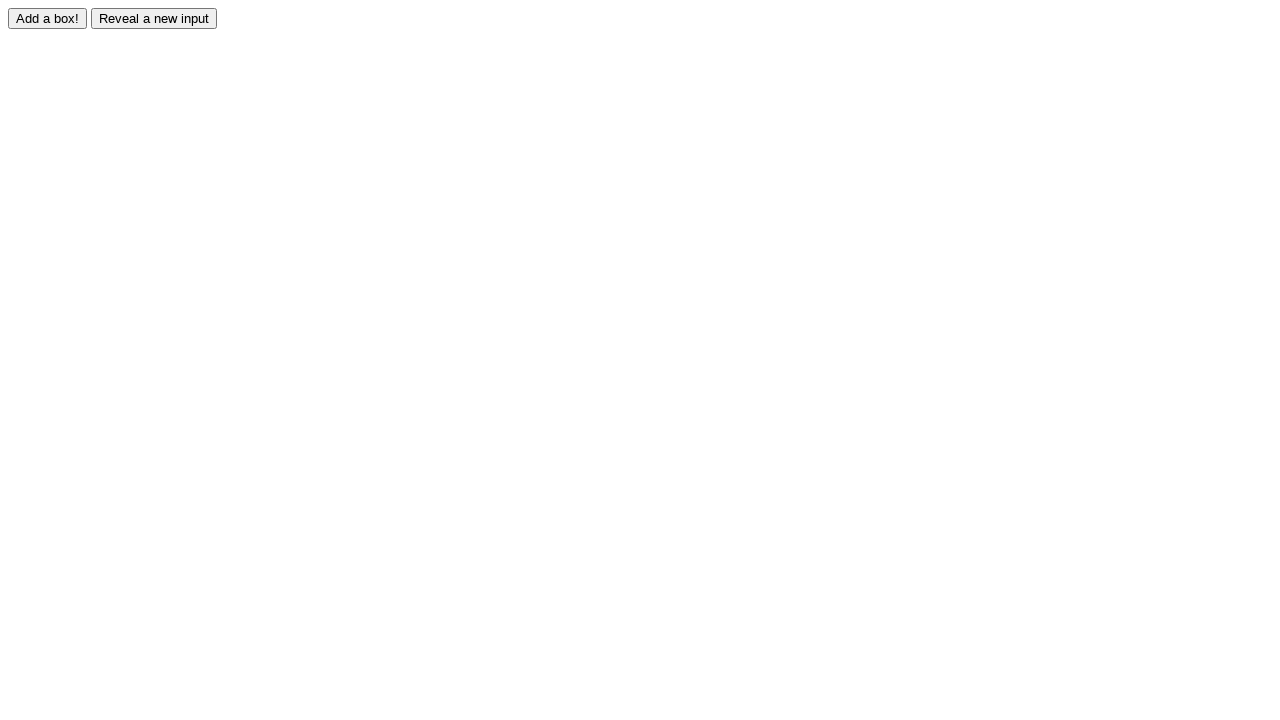

Clicked adder button to dynamically add a box at (48, 18) on #adder
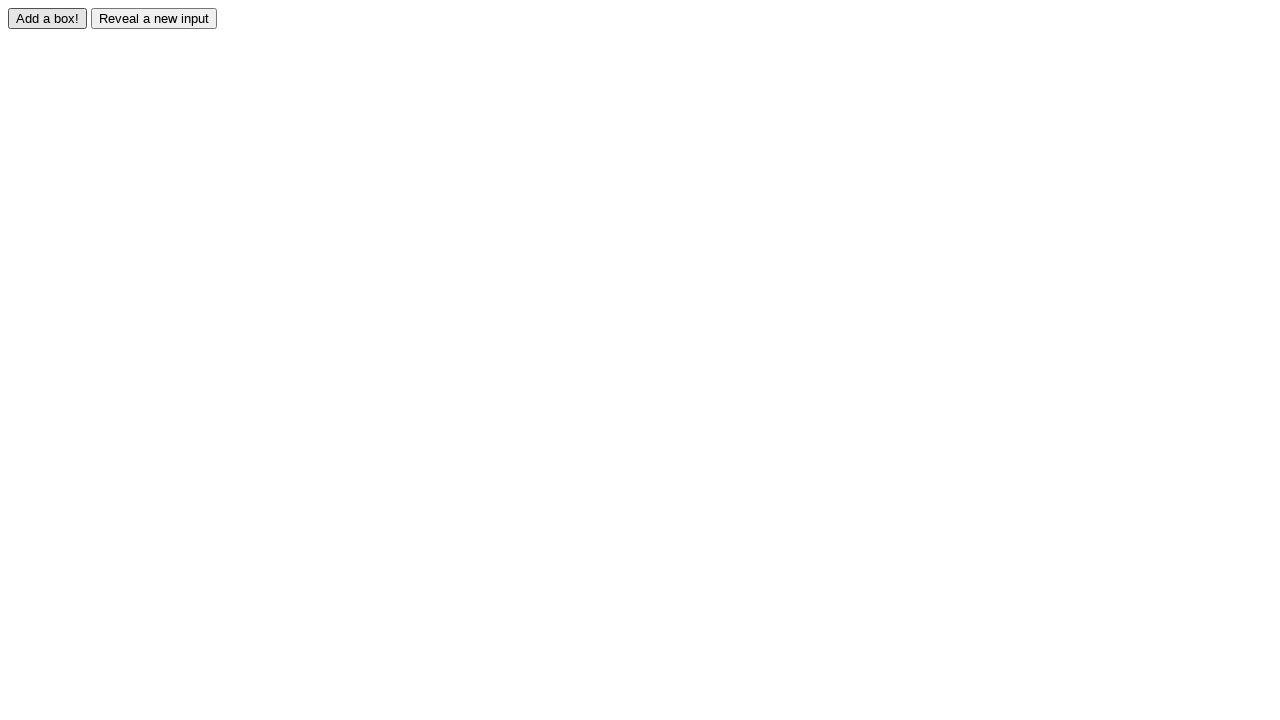

Attempted to click newly added box without waiting at (89, 110) on #box0
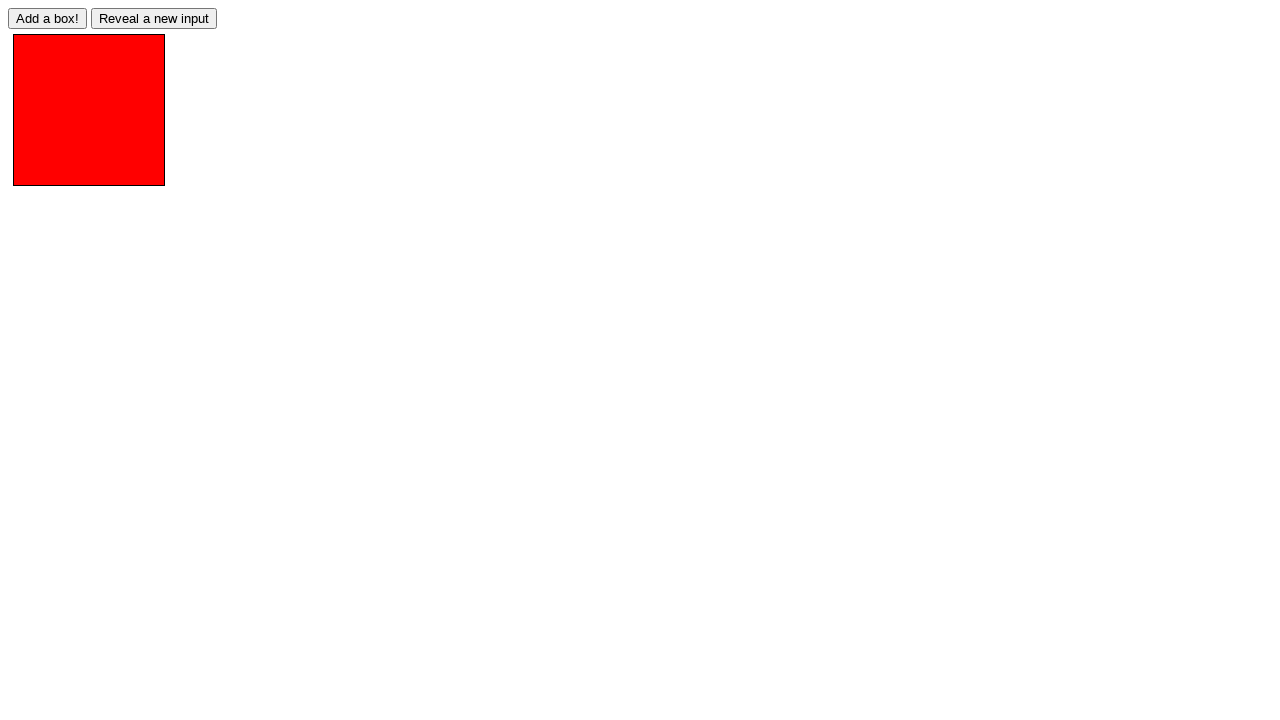

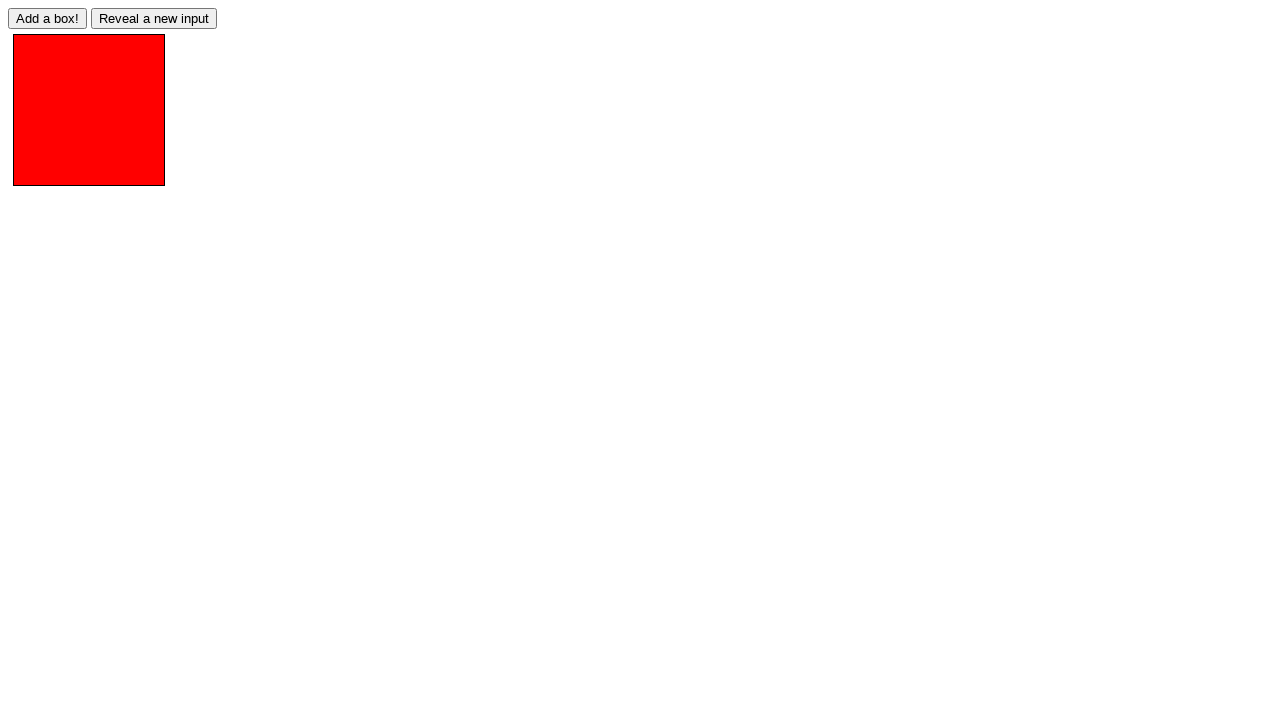